Tests JavaScript alert handling functionality on a demo site by clicking various buttons that trigger different types of alerts (standard alert, timed alert, confirm box, and prompt box) and accepting them.

Starting URL: https://demoqa.com/alerts

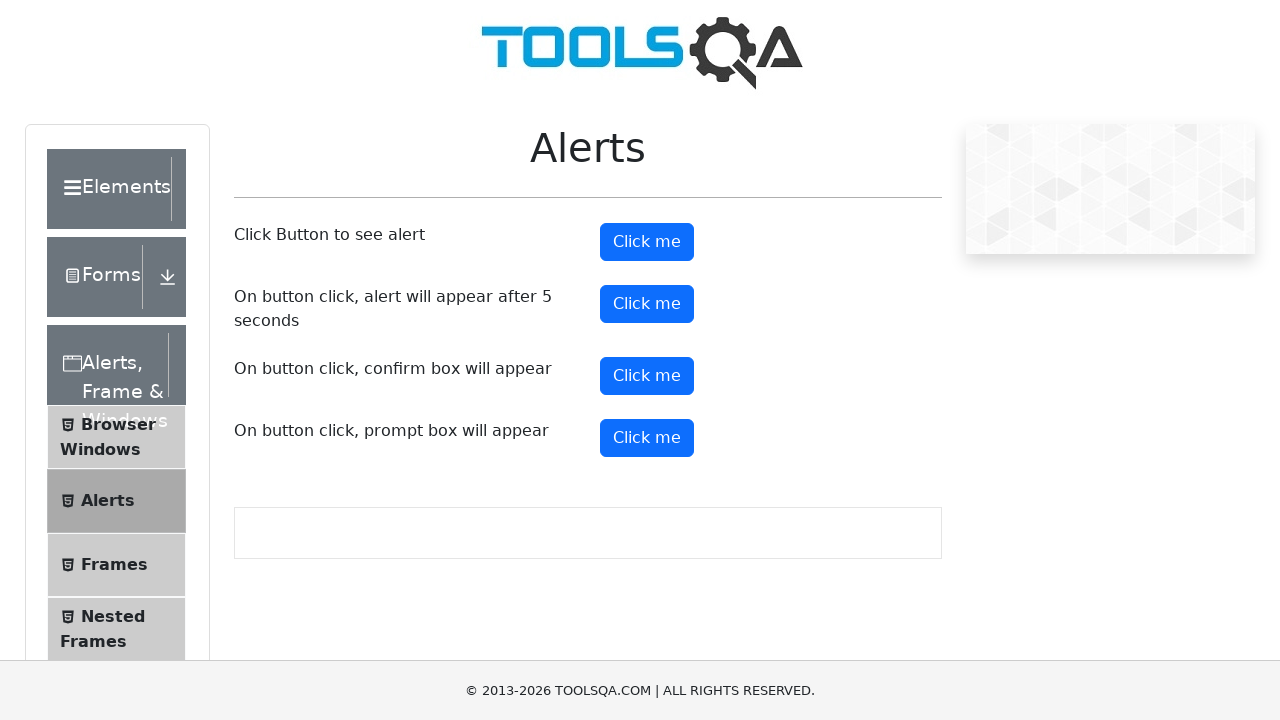

Clicked button to trigger standard alert at (647, 242) on #alertButton
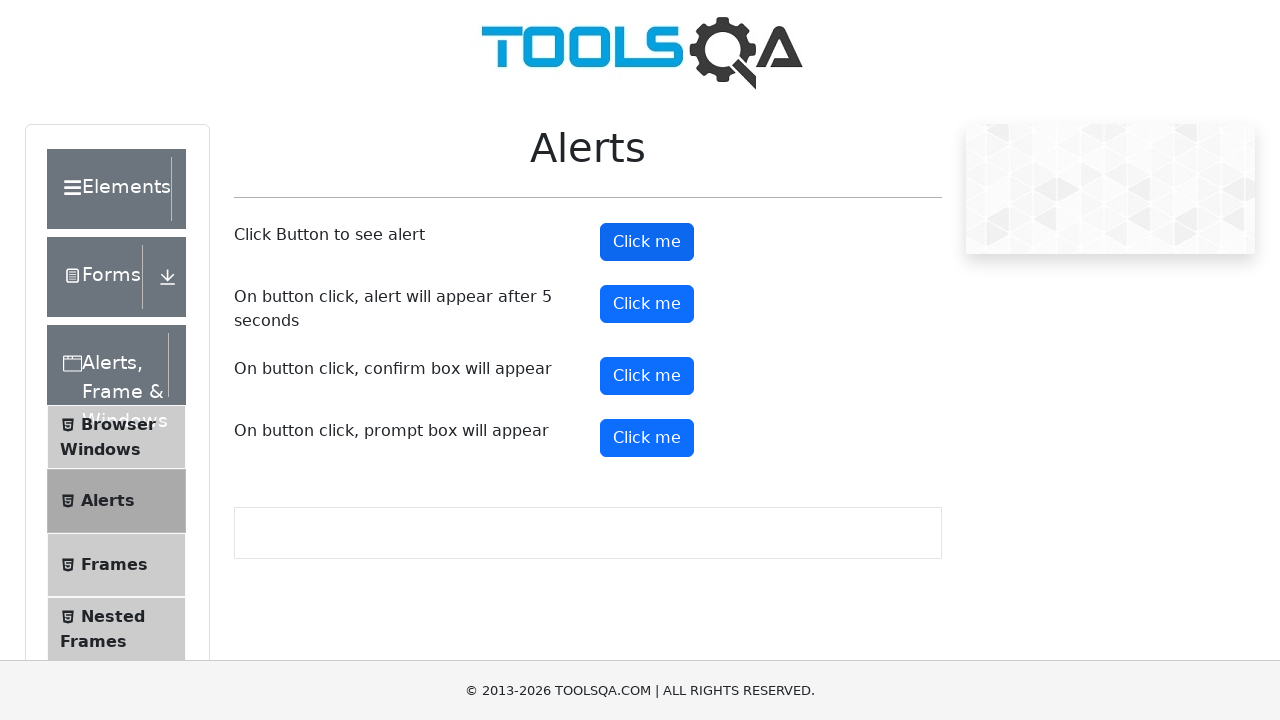

Set up dialog handler to accept alerts
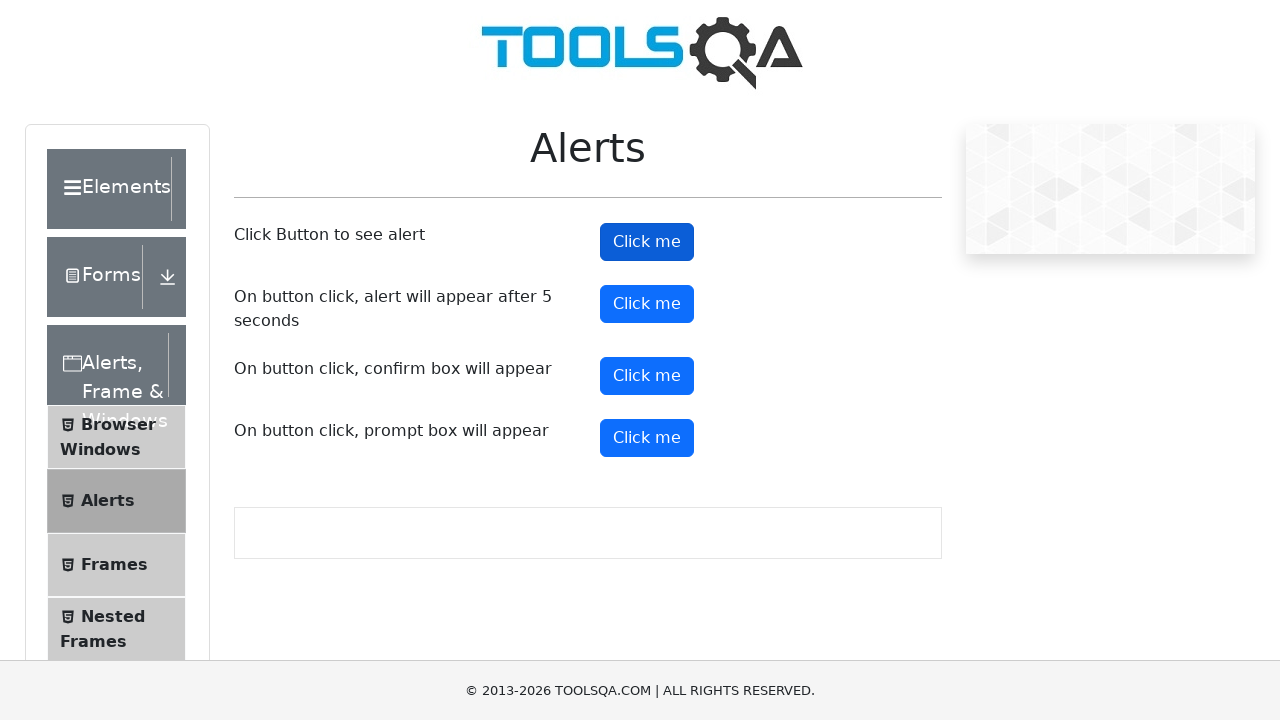

Waited 1 second for alert to be processed
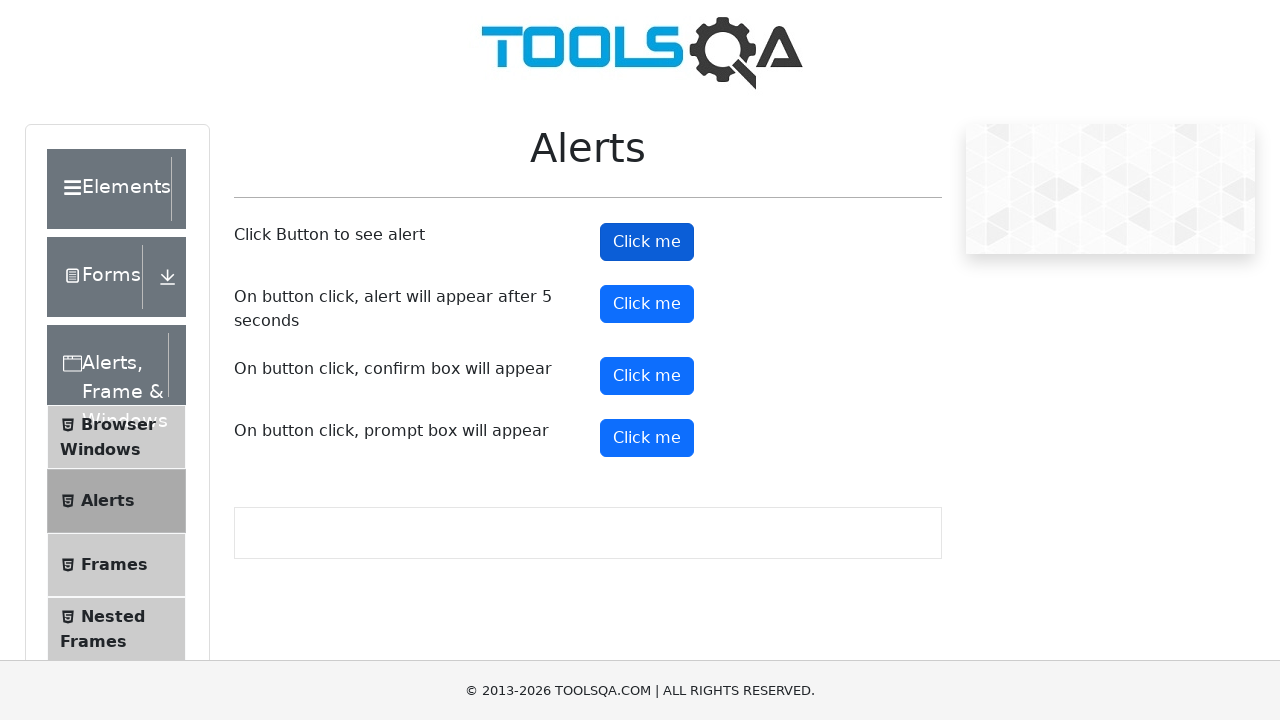

Clicked button to trigger timed alert (5-second delay) at (647, 304) on #timerAlertButton
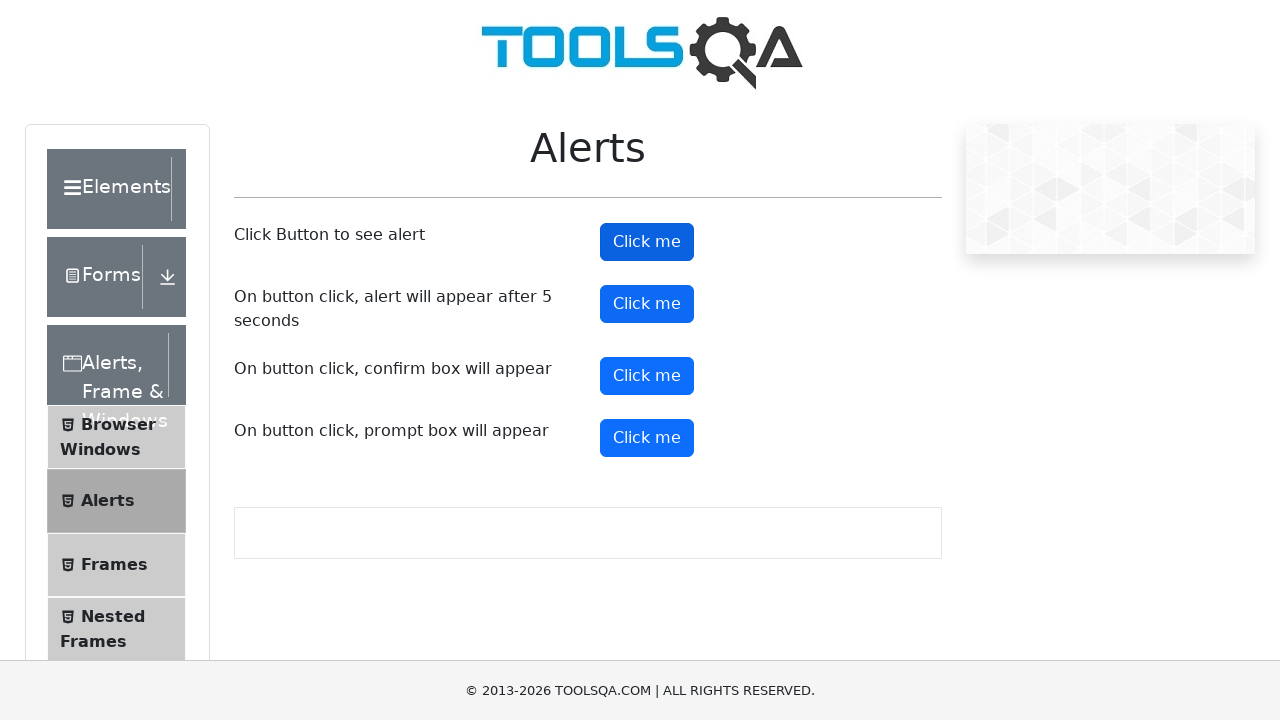

Set up dialog handler for timed alert
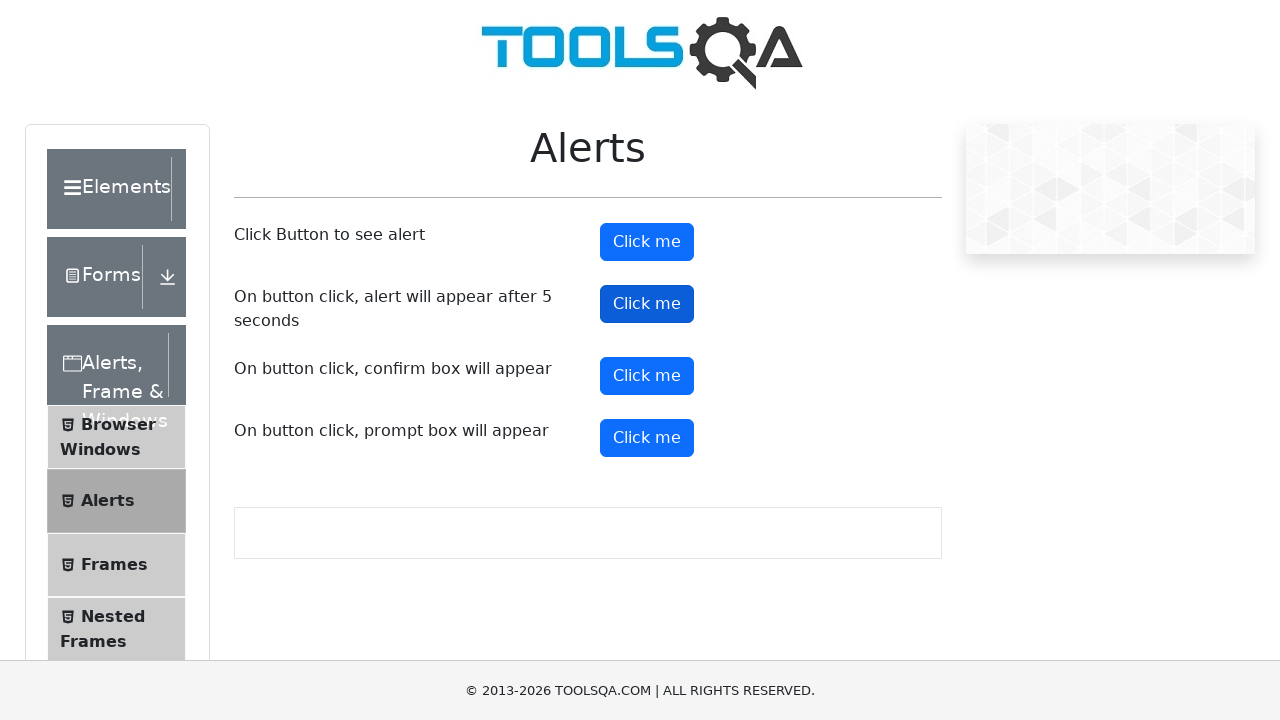

Waited 6 seconds for timed alert to appear and be accepted
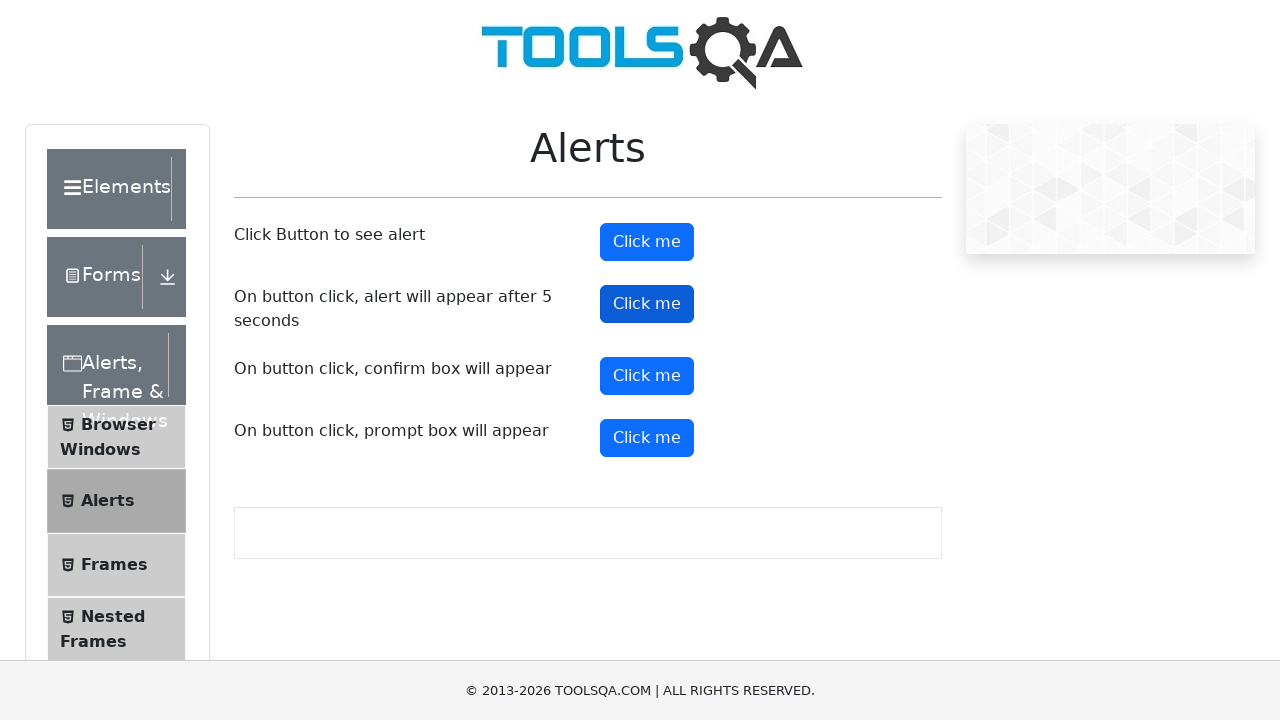

Clicked button to trigger confirm dialog at (647, 376) on #confirmButton
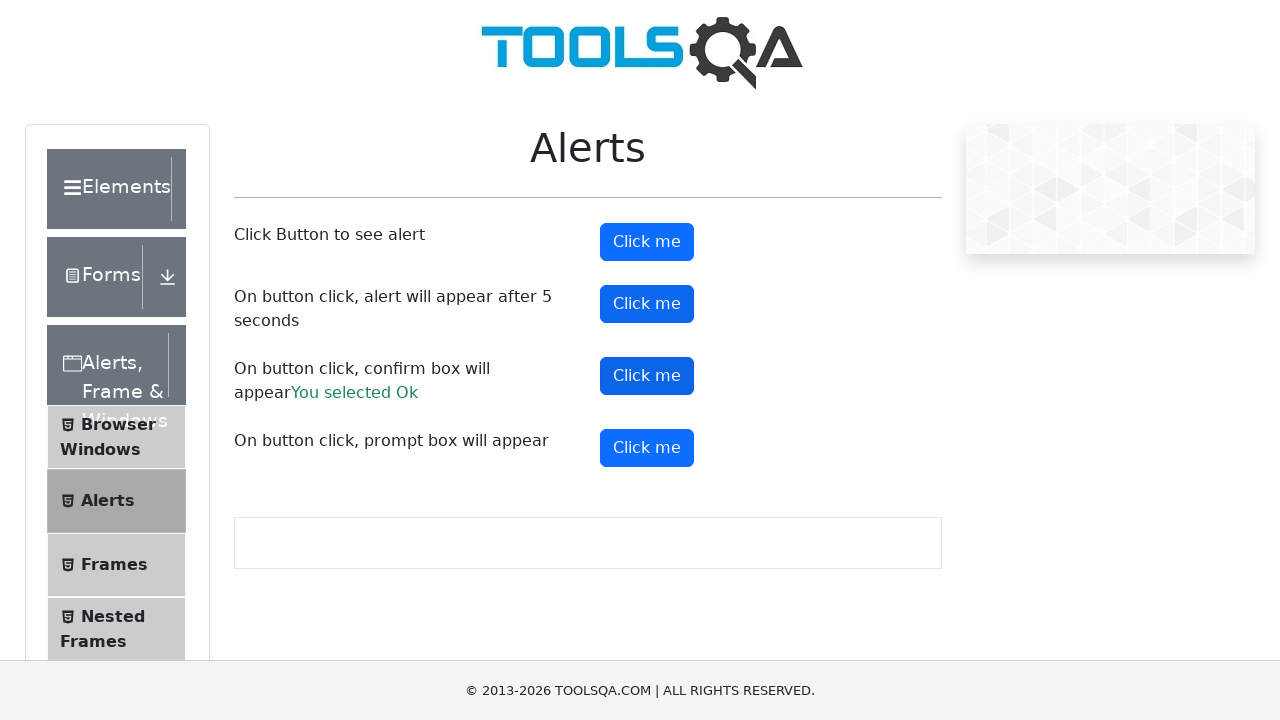

Waited 1 second for confirm dialog to be processed
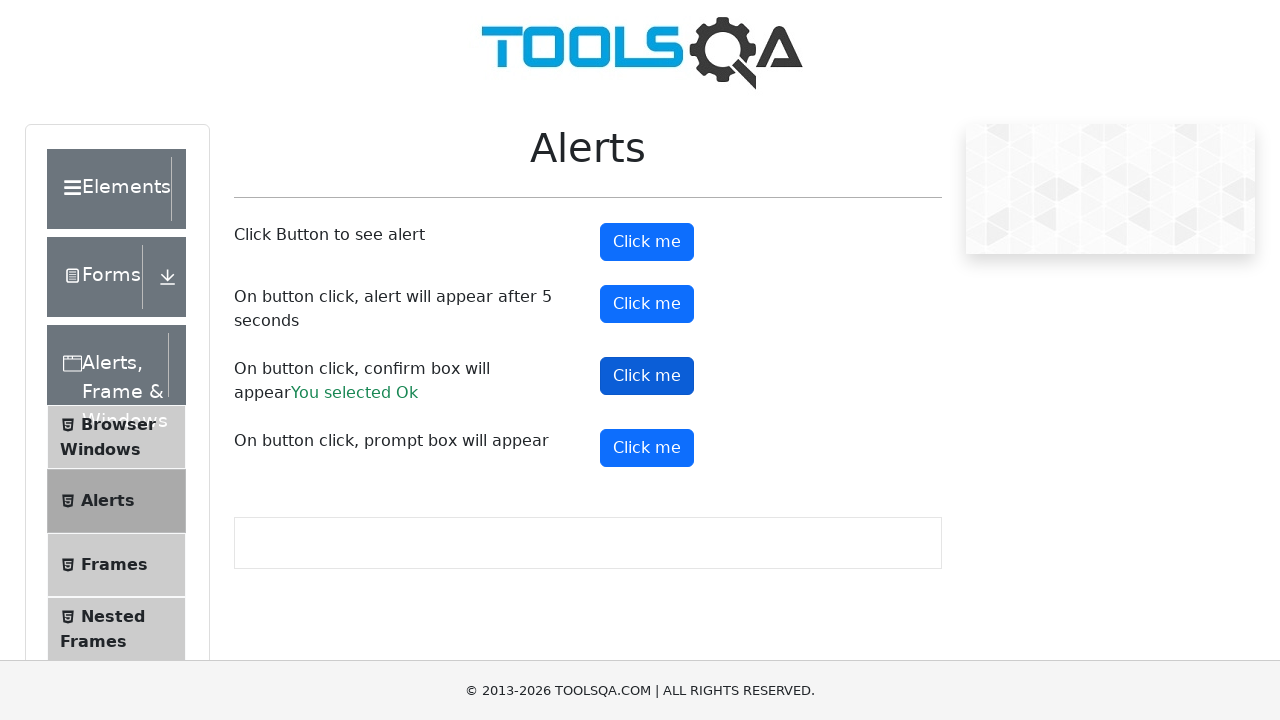

Clicked button to trigger prompt dialog at (647, 448) on #promtButton
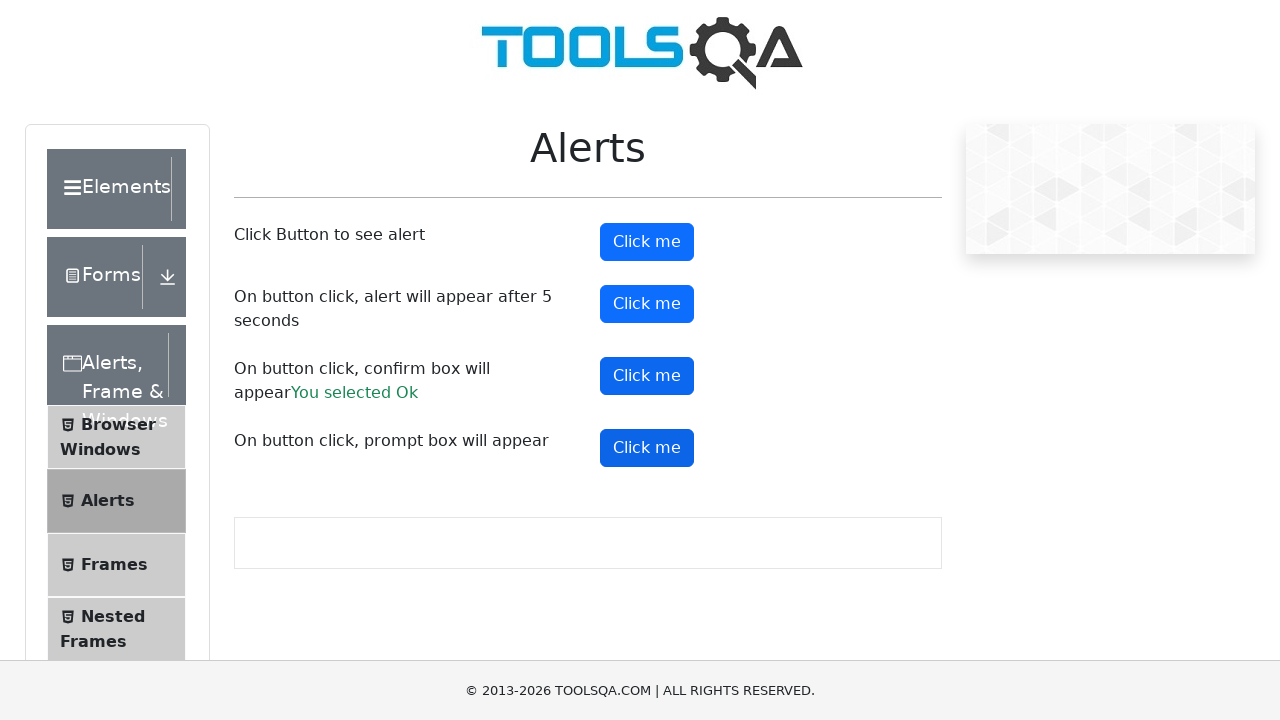

Waited 1 second for prompt dialog to be processed
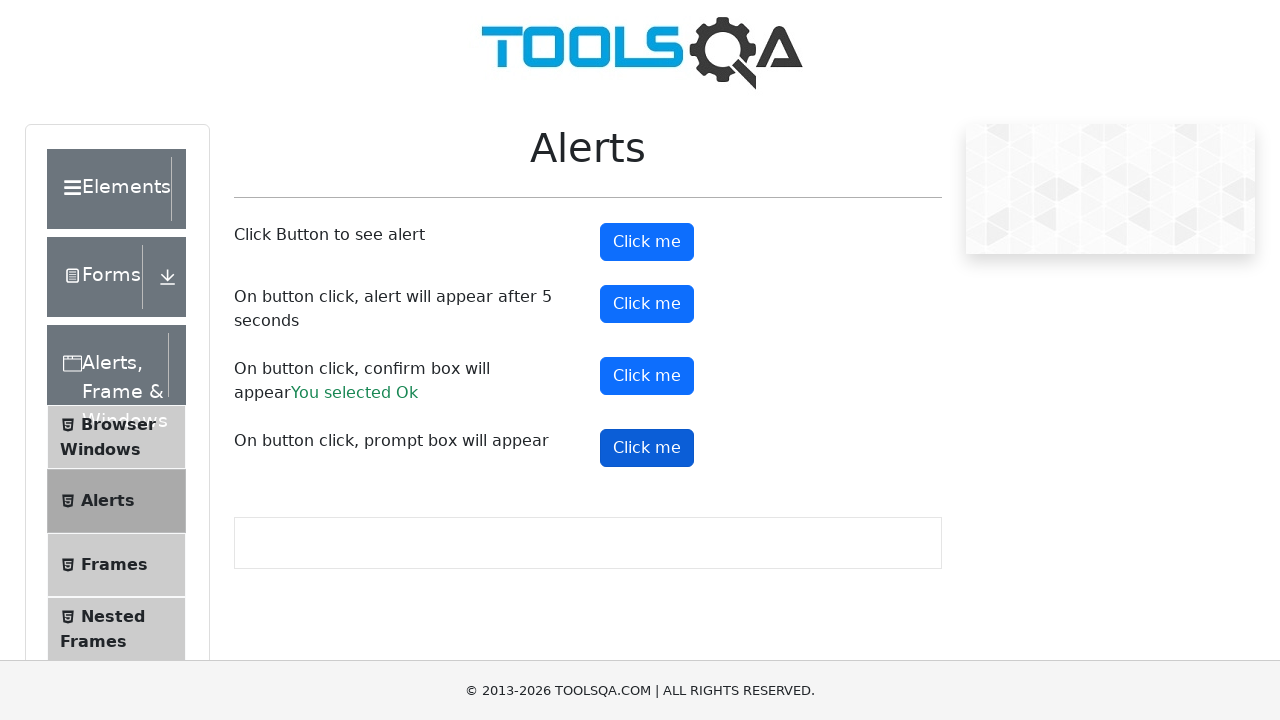

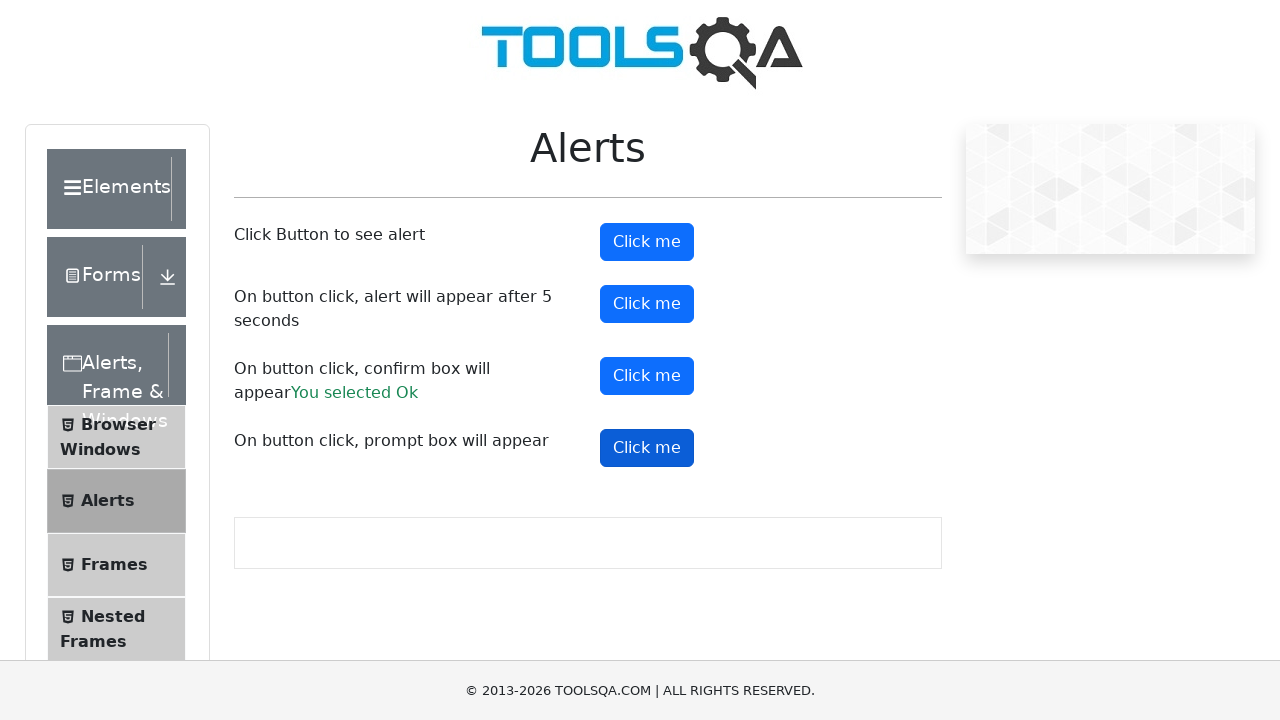